Tests passenger count dropdown functionality and round-trip date picker enablement on a flight booking page

Starting URL: https://www.rahulshettyacademy.com/dropdownsPractise/

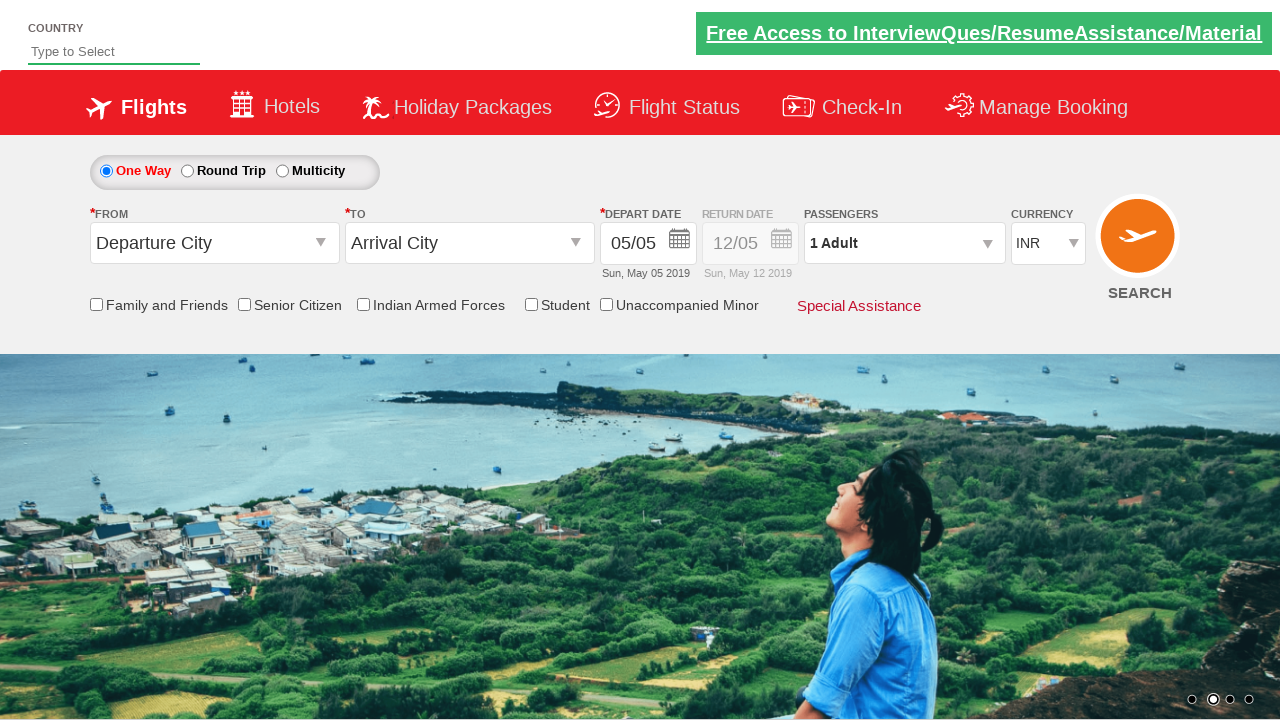

Clicked on passenger info dropdown to open it at (904, 243) on #divpaxinfo
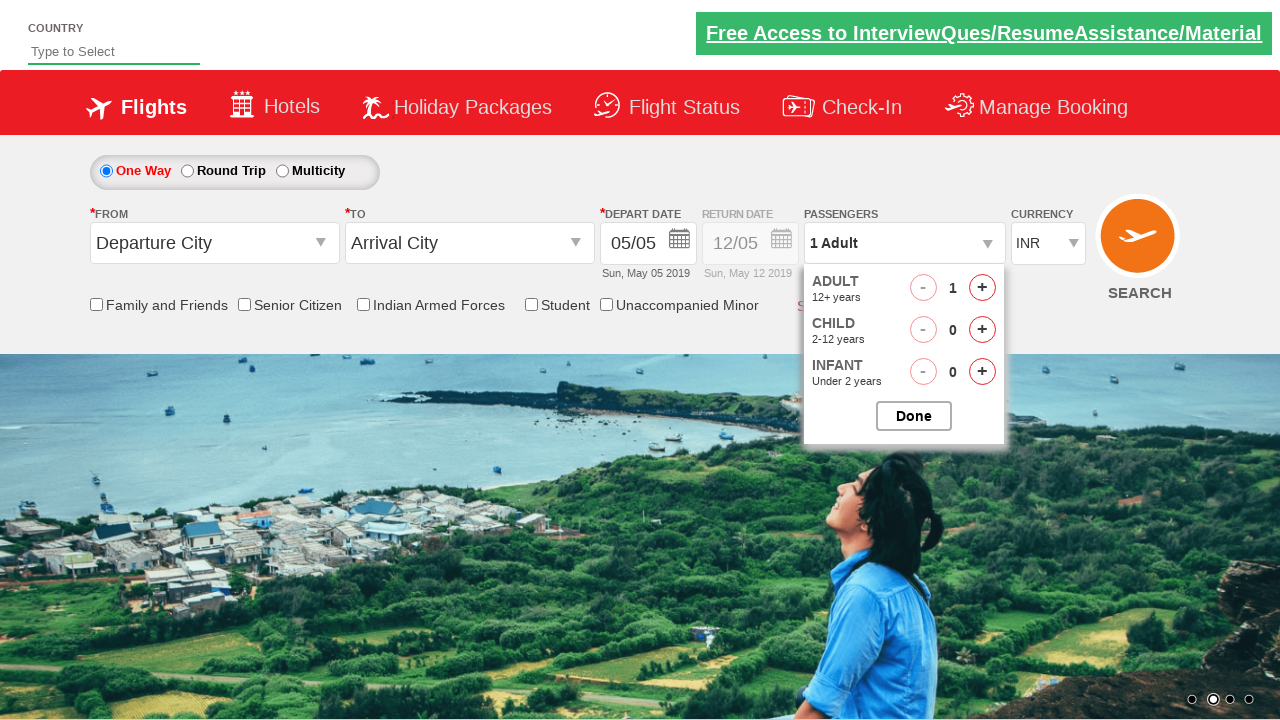

Waited 2 seconds for dropdown to be ready
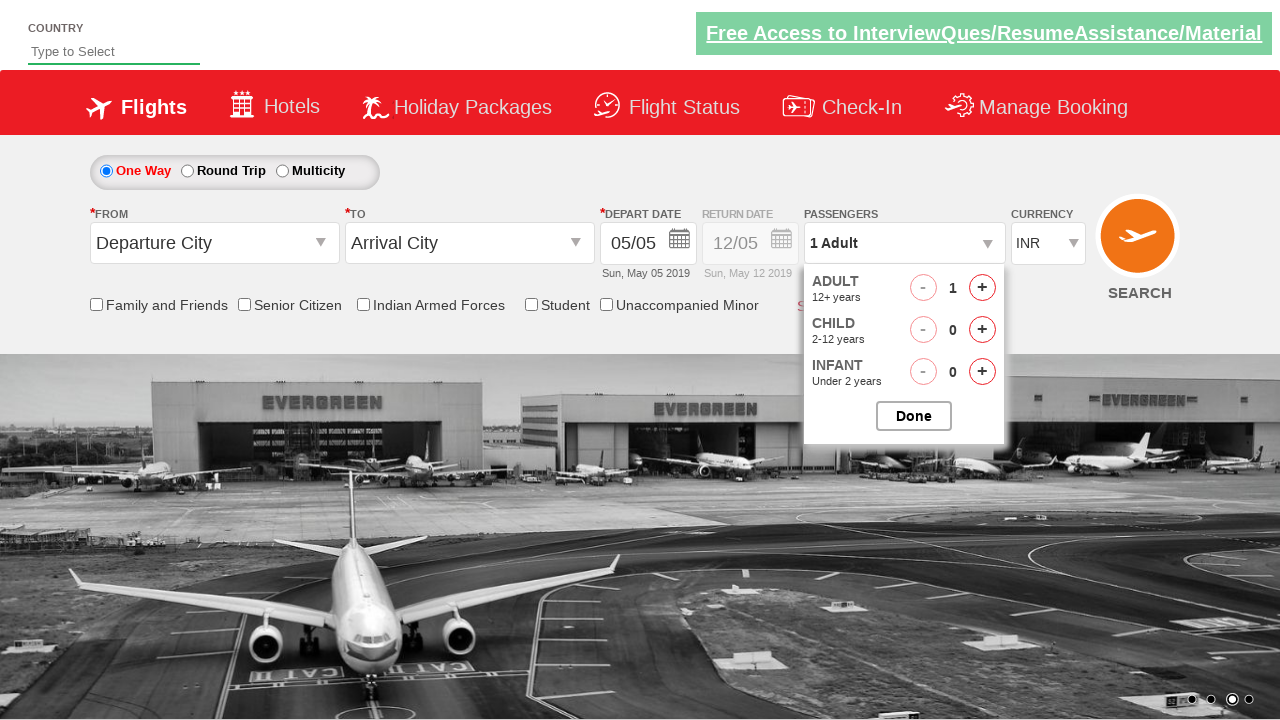

Verified initial passenger count is '1 Adult'
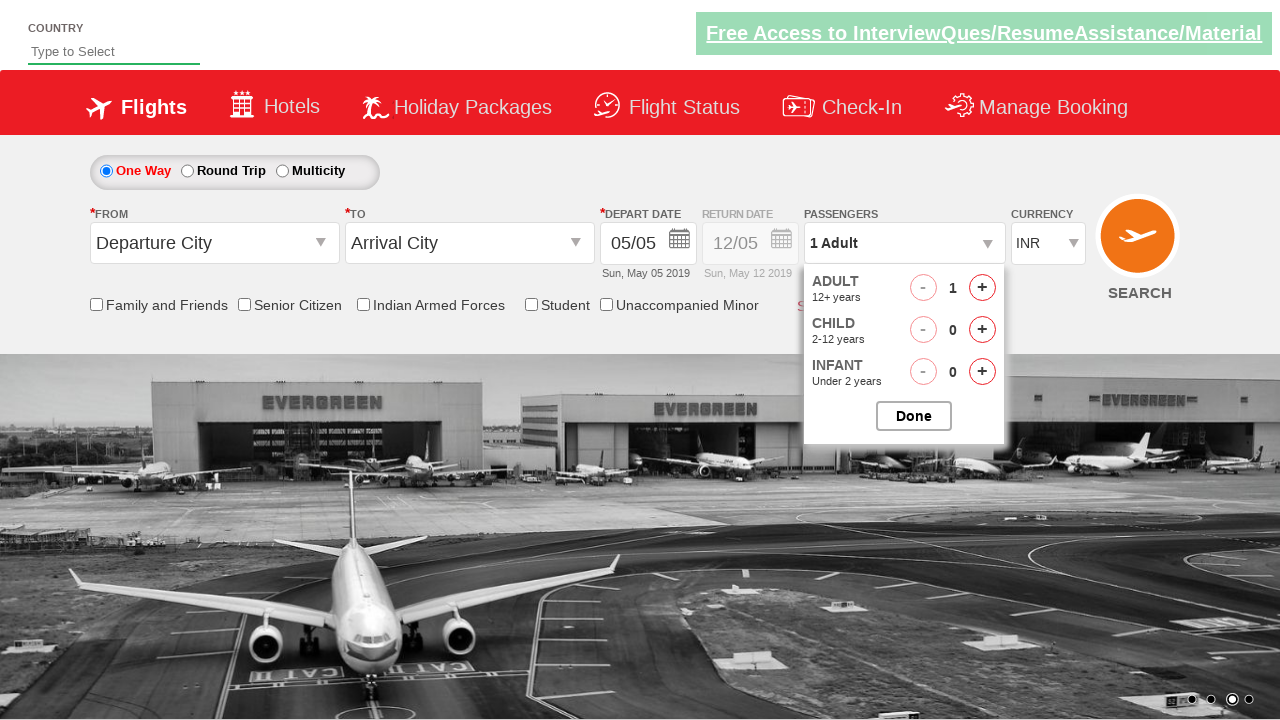

Clicked increment adult button (iteration 1/4) at (982, 288) on #hrefIncAdt
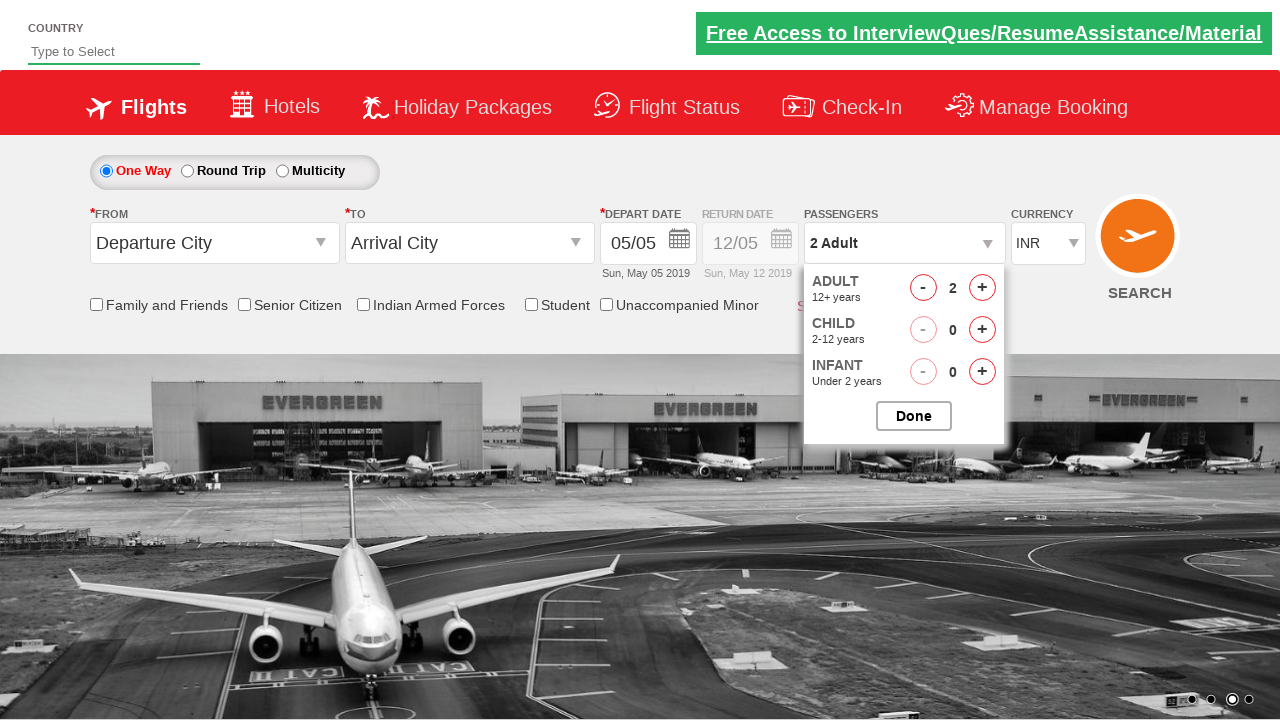

Clicked increment adult button (iteration 2/4) at (982, 288) on #hrefIncAdt
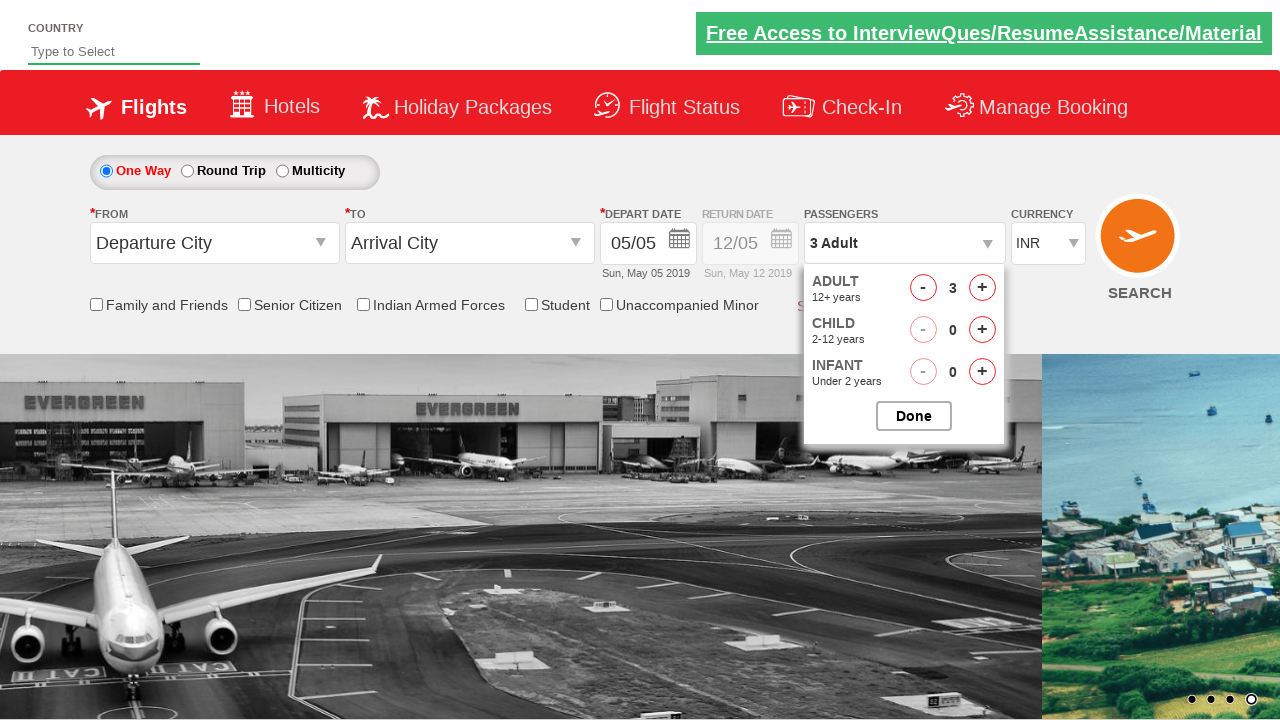

Clicked increment adult button (iteration 3/4) at (982, 288) on #hrefIncAdt
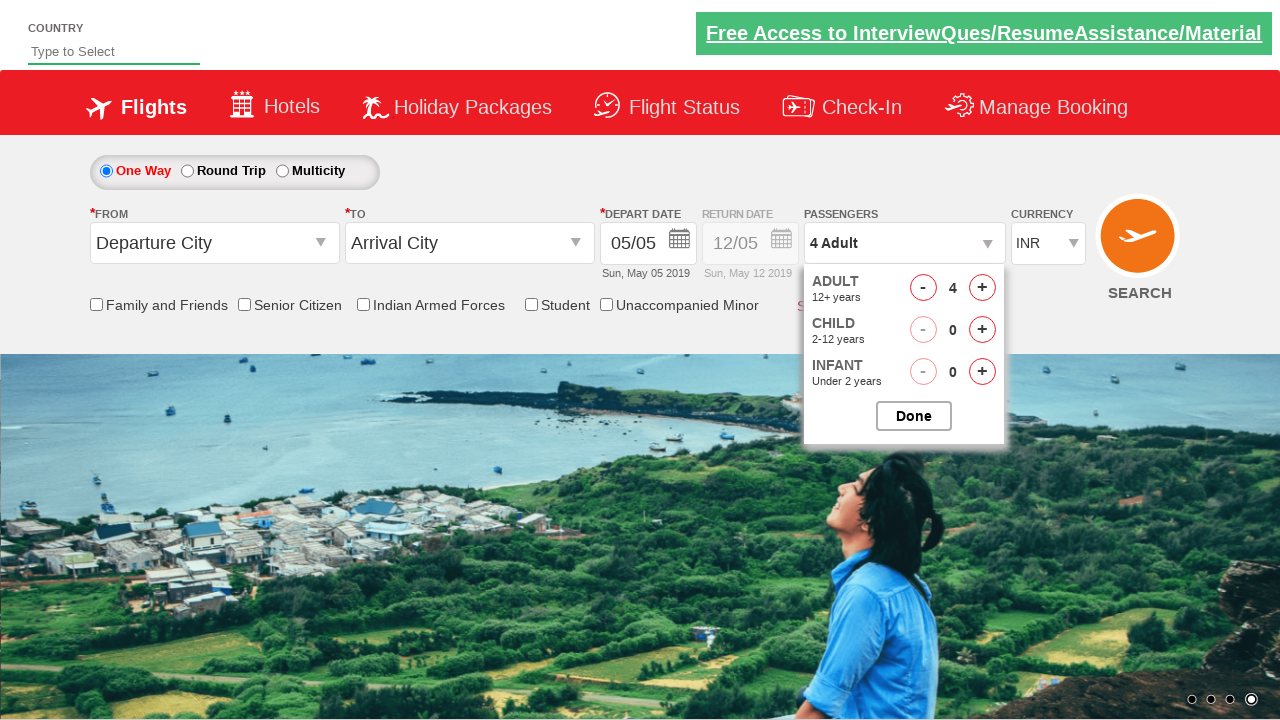

Clicked increment adult button (iteration 4/4) at (982, 288) on #hrefIncAdt
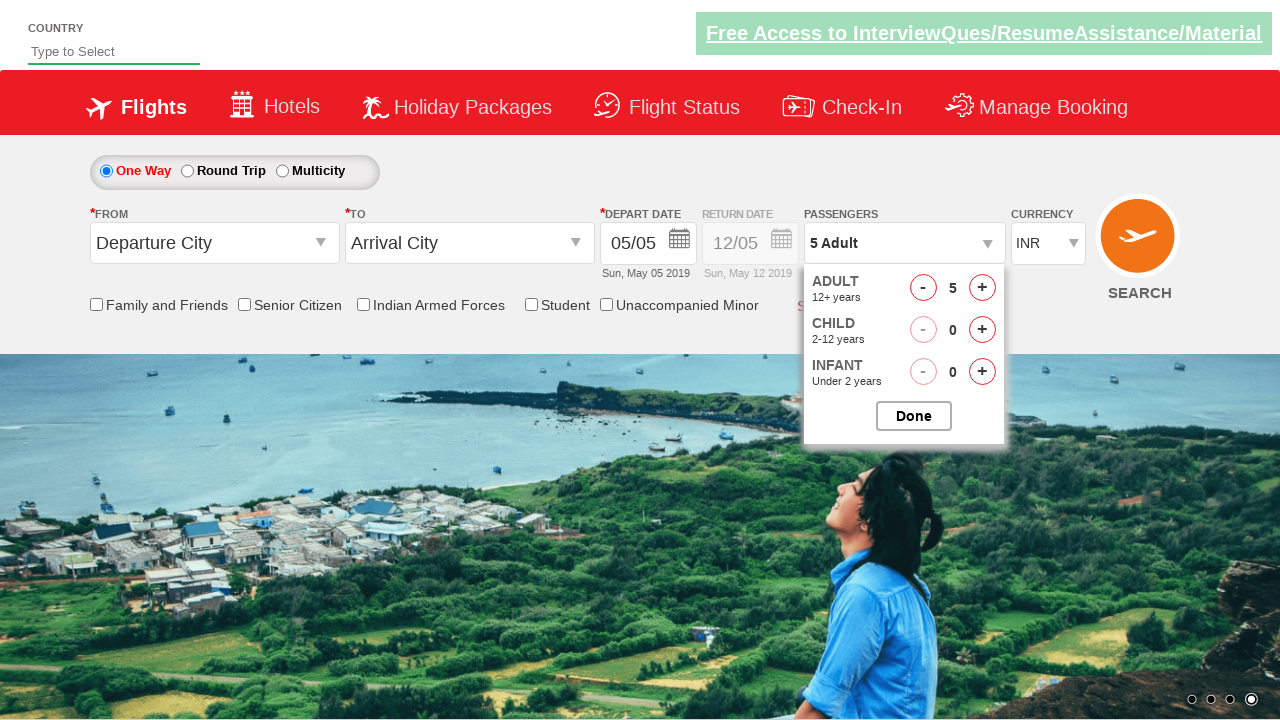

Closed the passenger dropdown at (914, 416) on #btnclosepaxoption
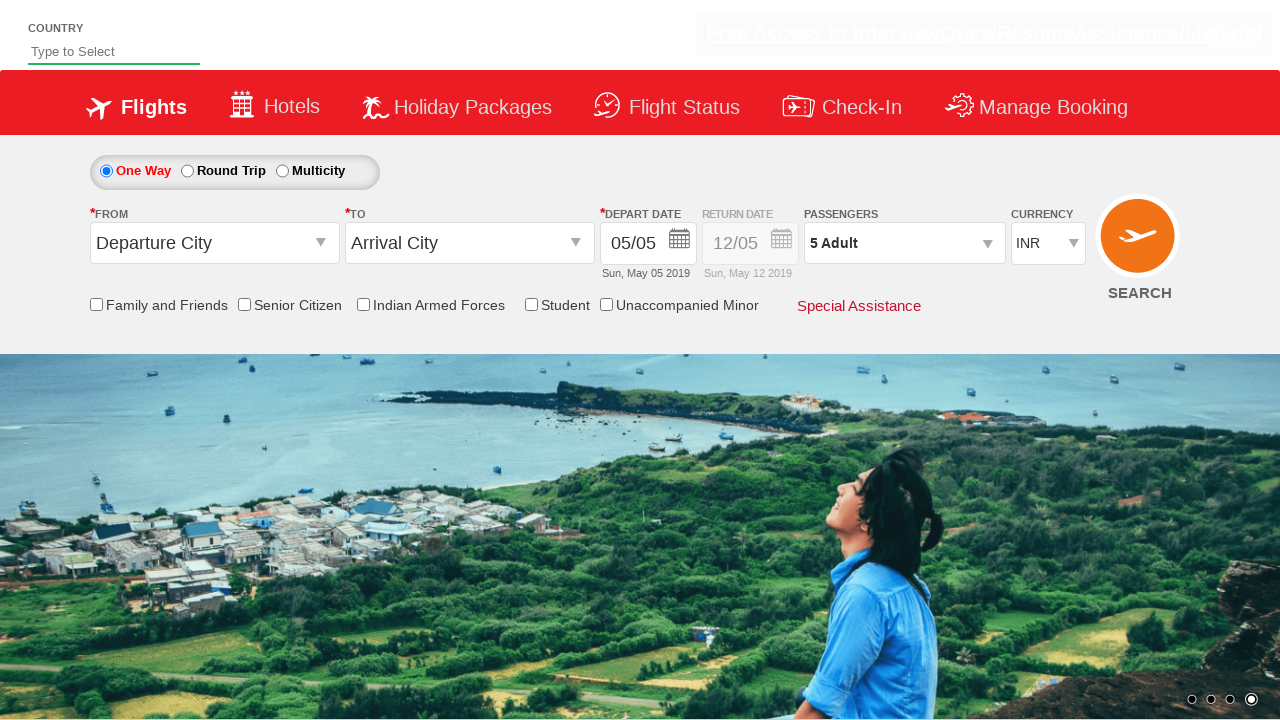

Verified updated passenger count is '5 Adult'
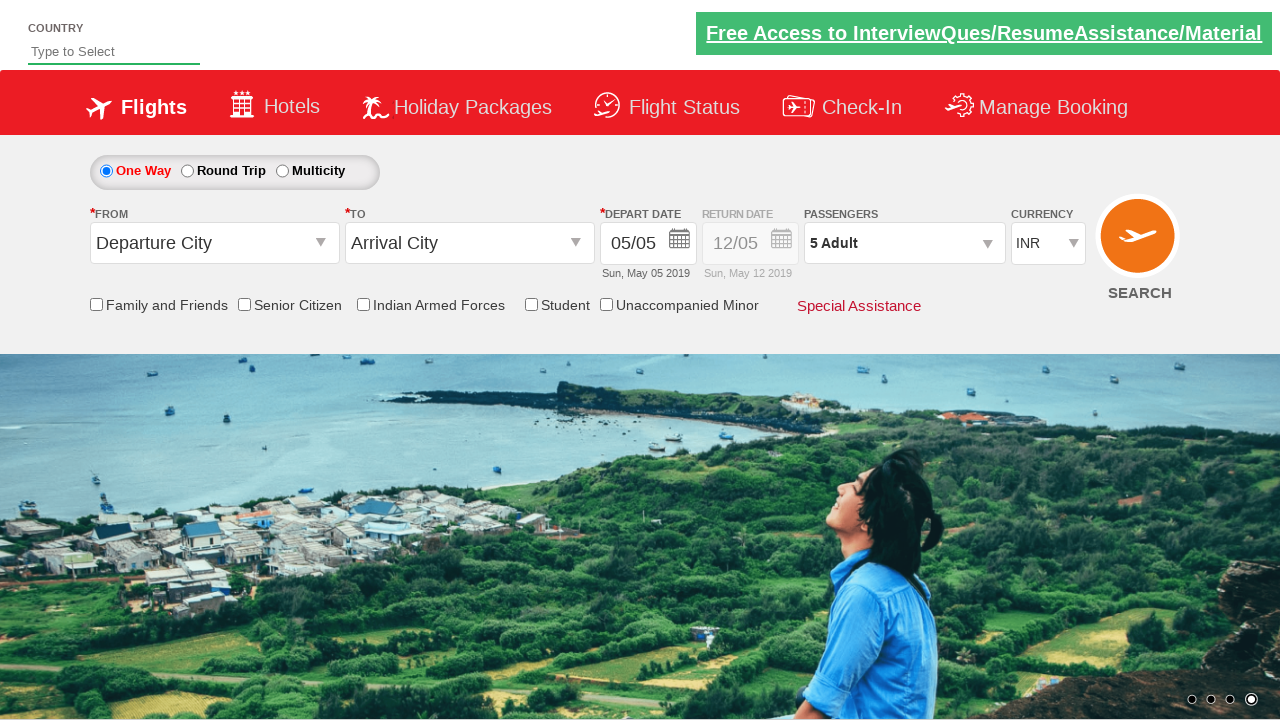

Retrieved initial style attribute of return date div: display: block; opacity: 0.5;
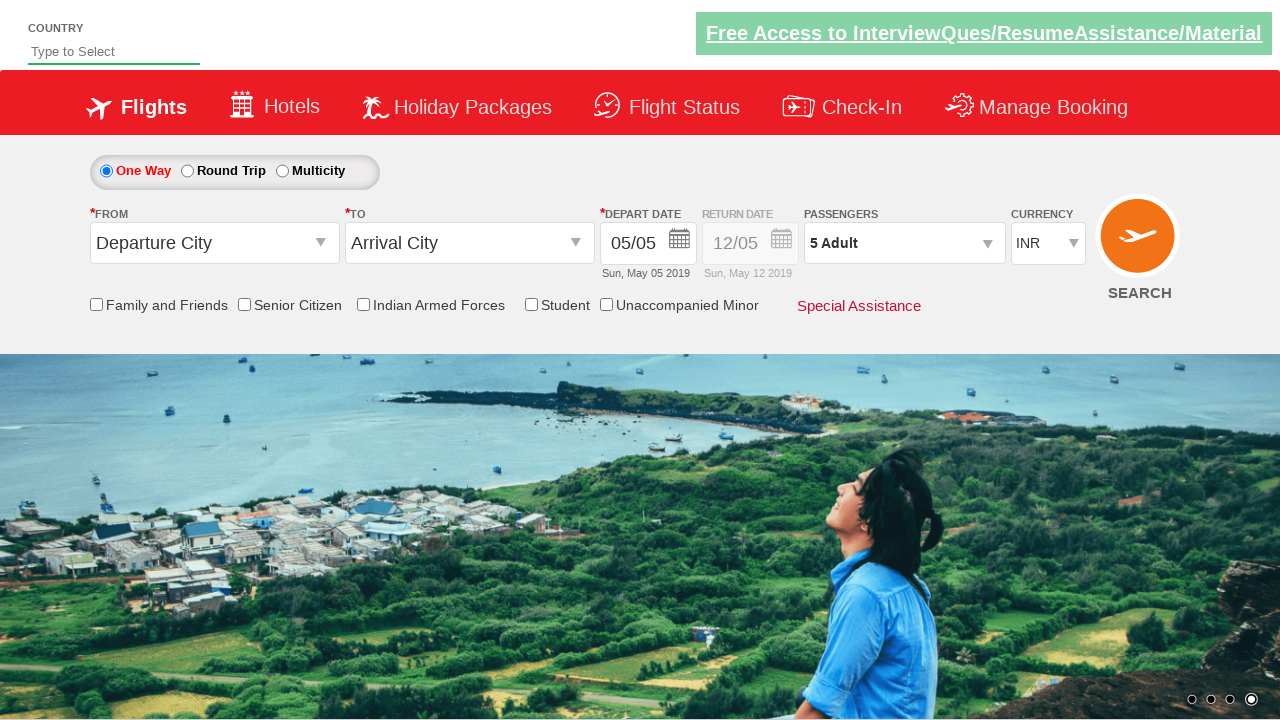

Clicked round trip radio button to enable return date picker at (187, 171) on #ctl00_mainContent_rbtnl_Trip_1
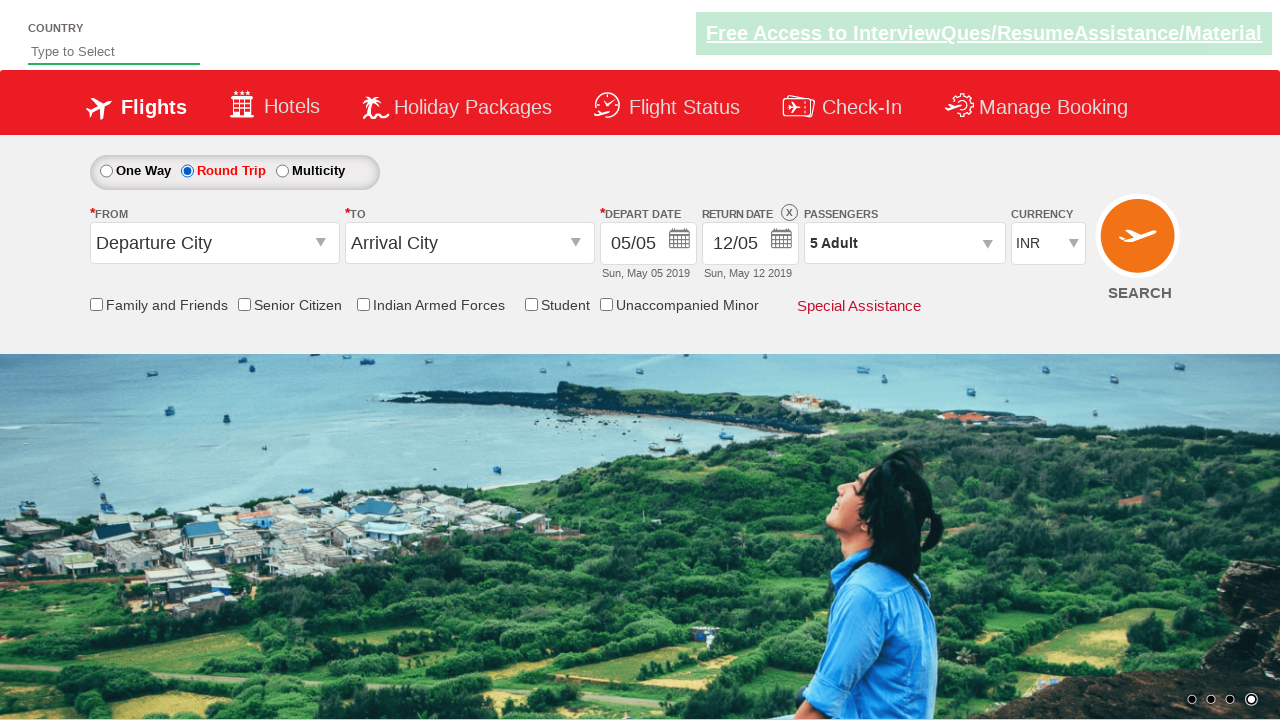

Retrieved updated style attribute of return date div: display: block; opacity: 1;
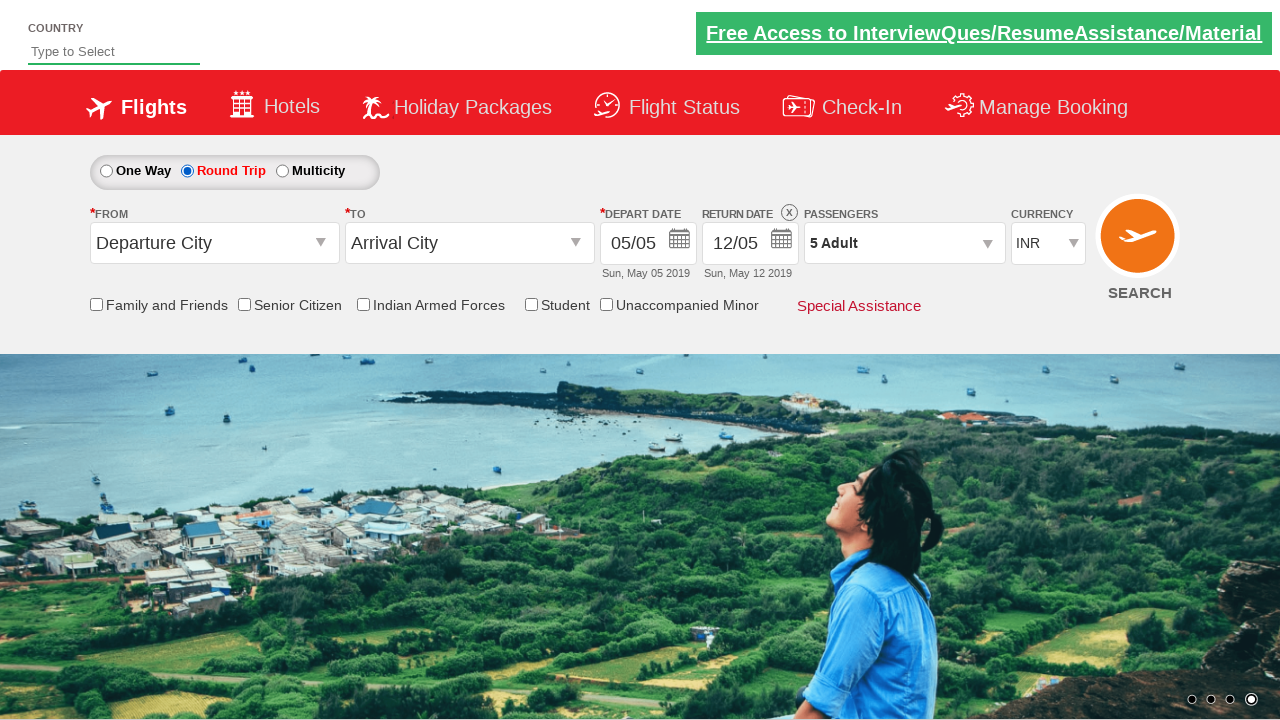

Verified that return date field is enabled (style contains '1')
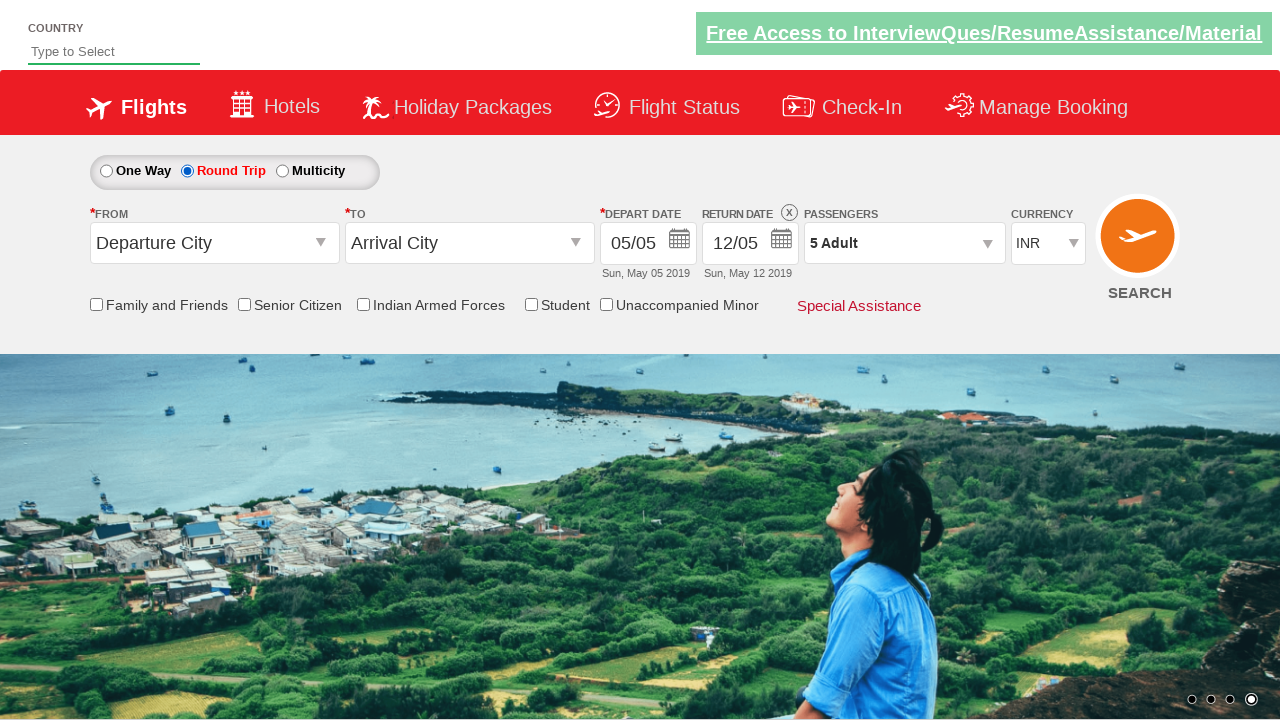

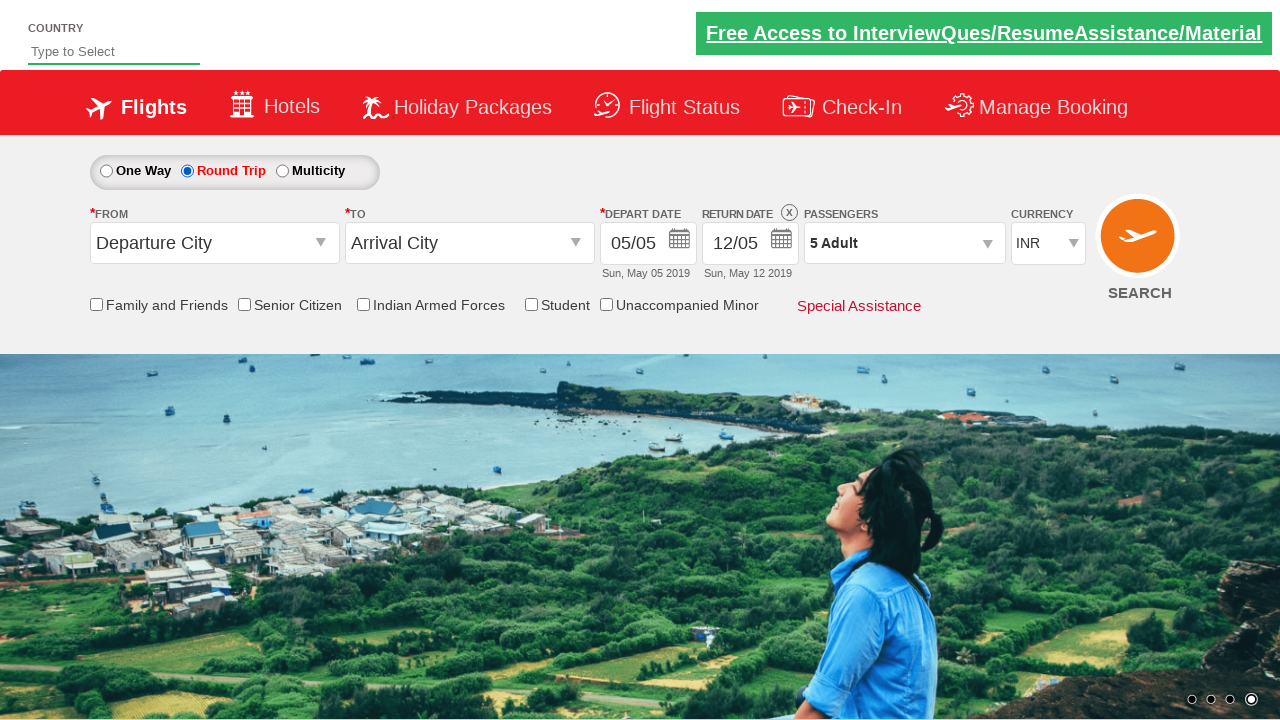